Tests table interaction functionality by counting rows and columns, reading cell values, clicking table headers to sort, and verifying footer elements

Starting URL: https://v1.training-support.net/selenium/tables

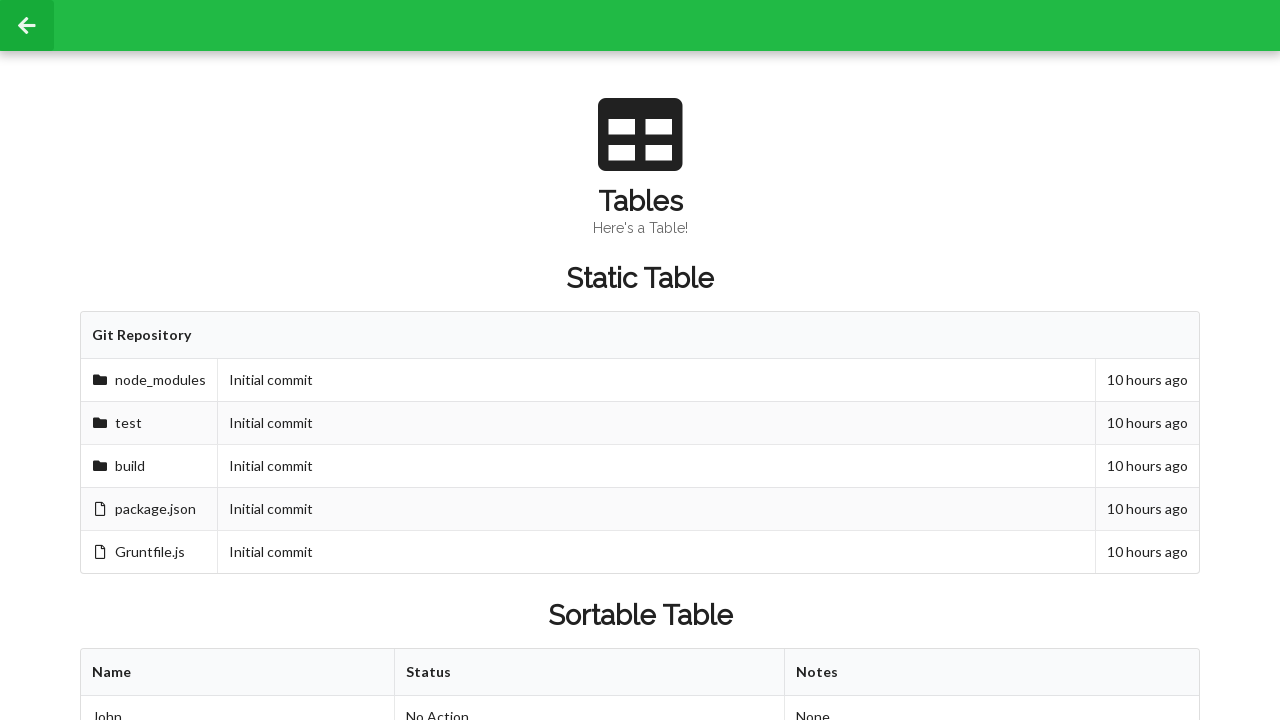

Counted columns in first row of sortable table
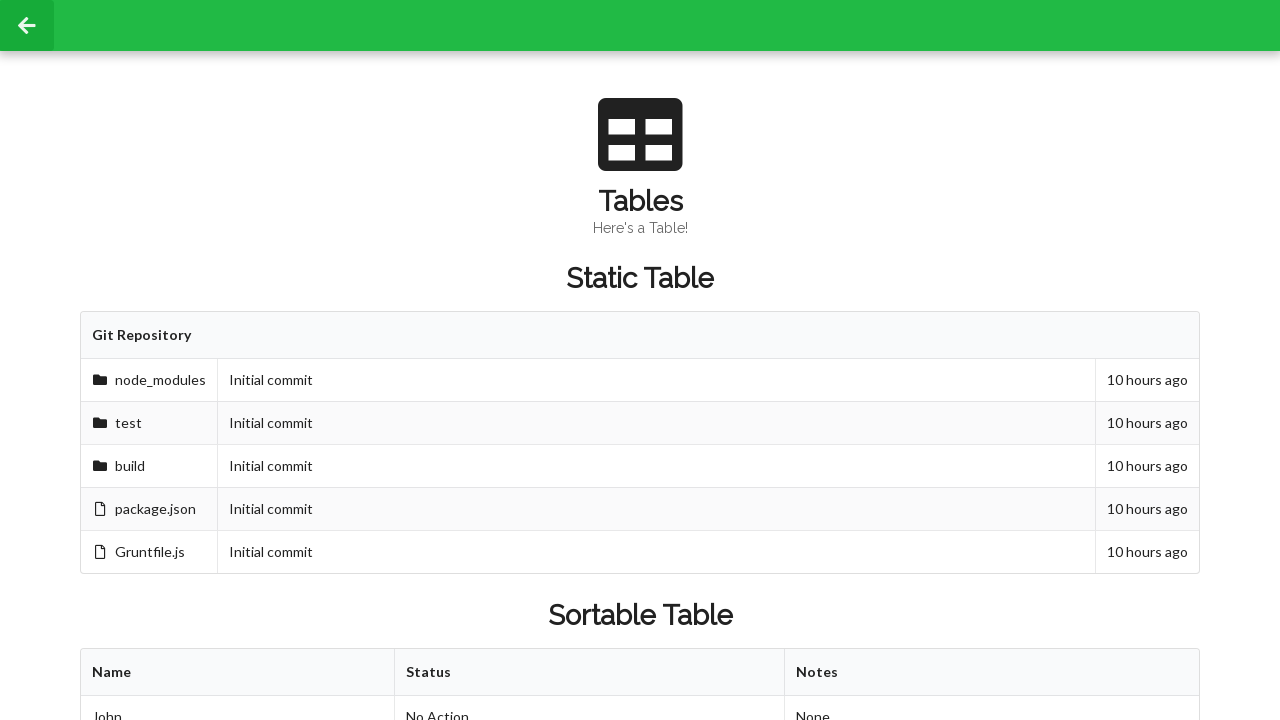

Counted all rows in table body
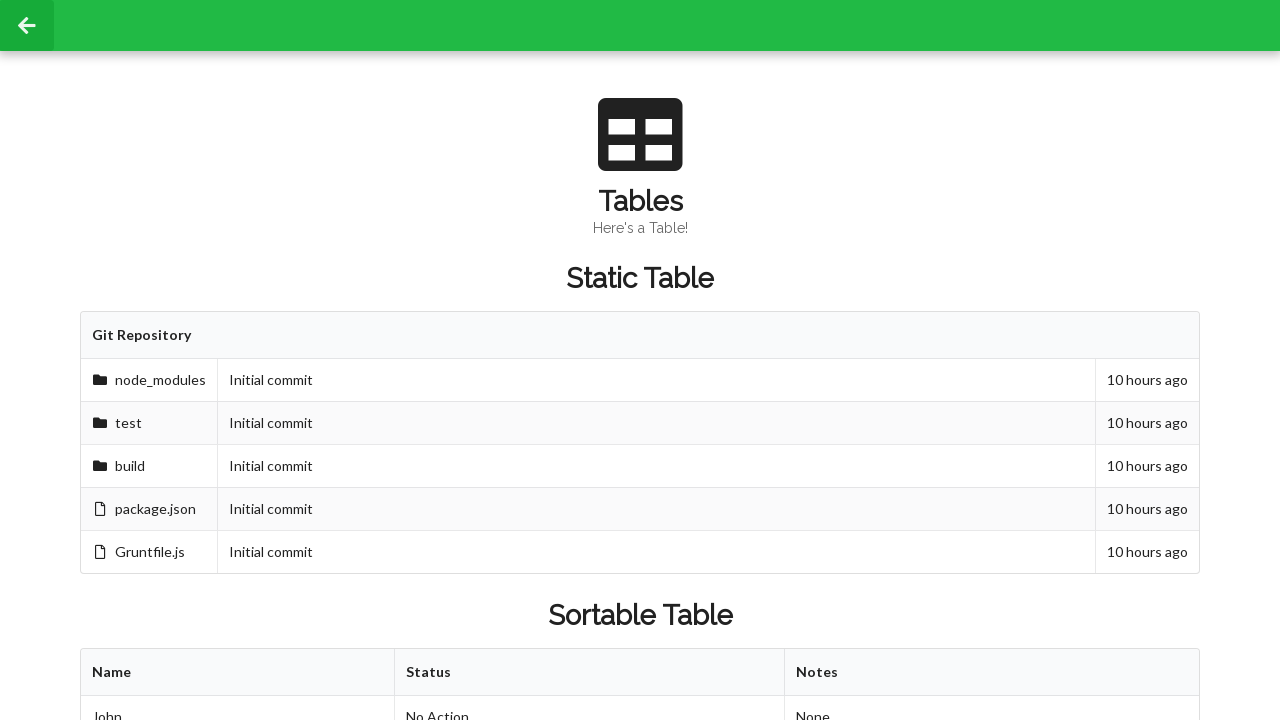

Retrieved cell value from second row, second column
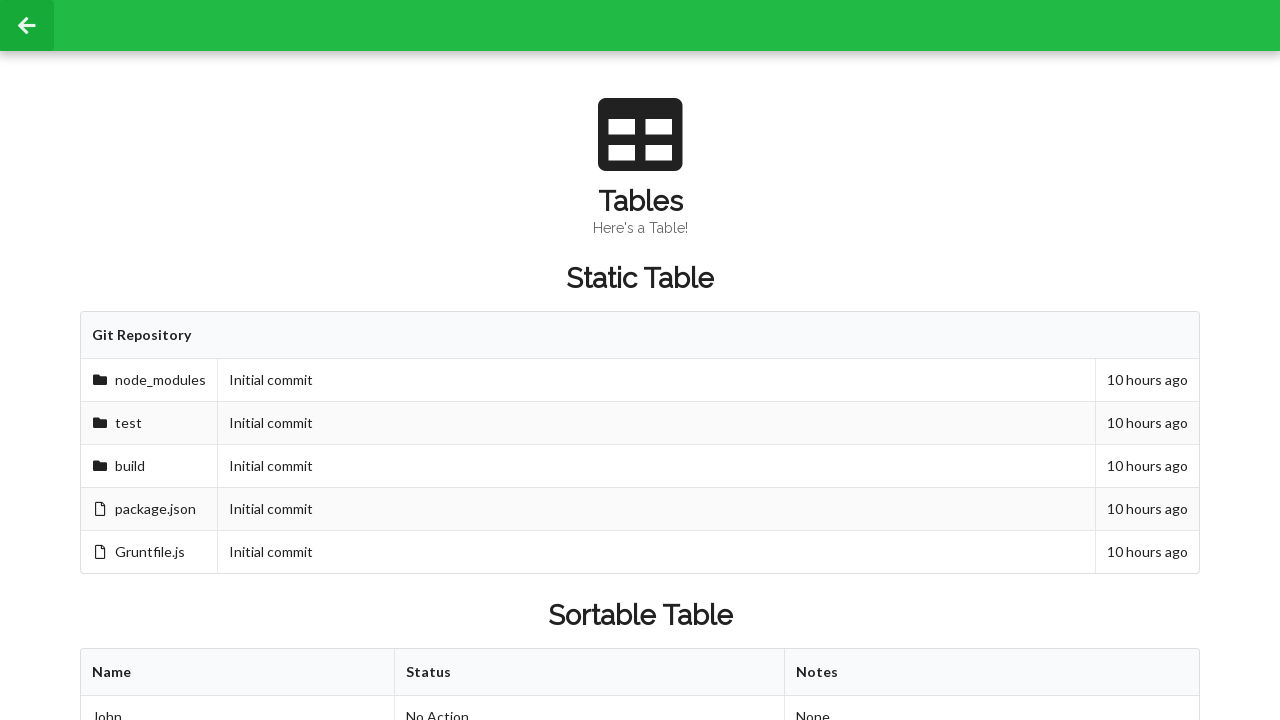

Clicked first table header to sort at (238, 673) on xpath=//table[@id='sortableTable']/thead/tr/th
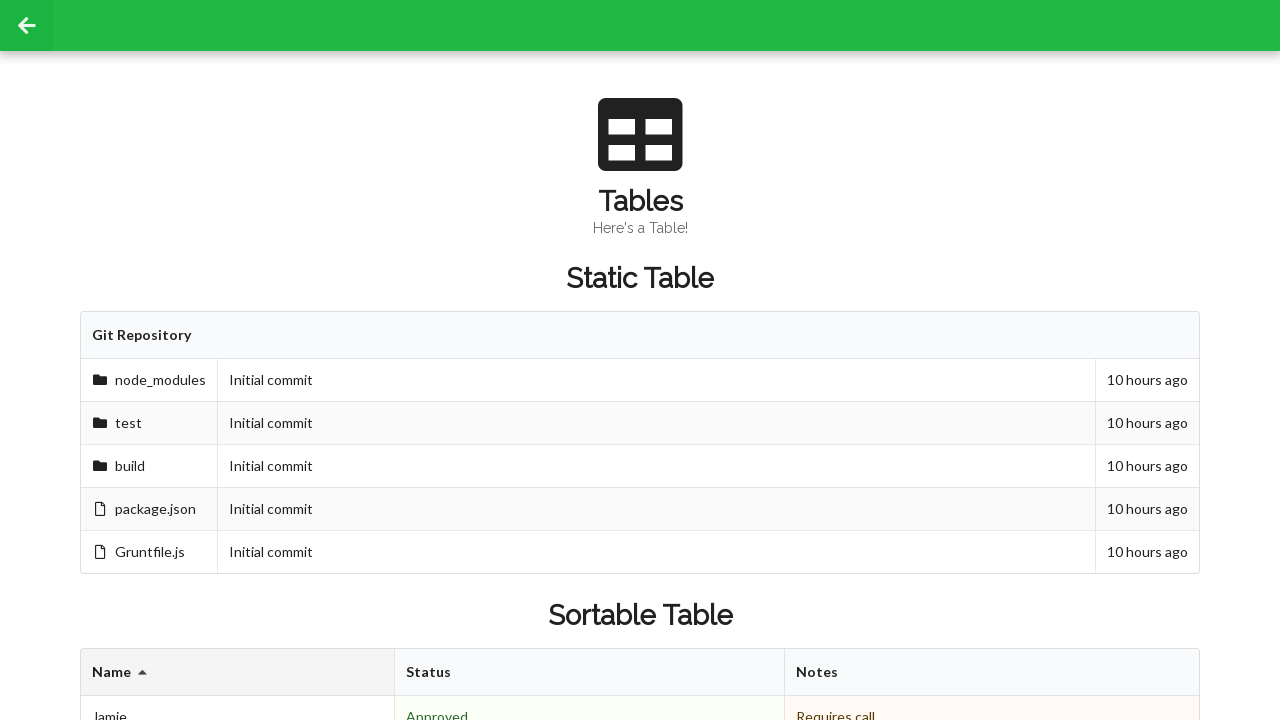

Retrieved cell value from second row, second column after sorting
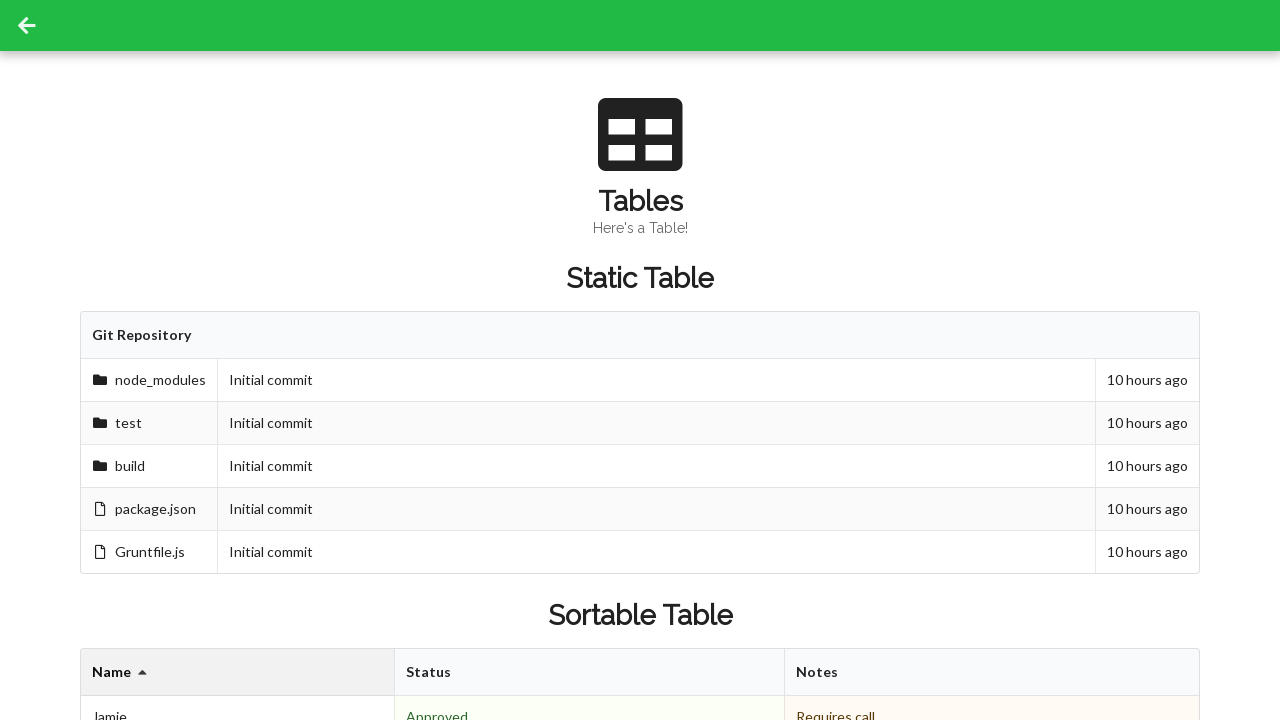

Retrieved all footer cells from table
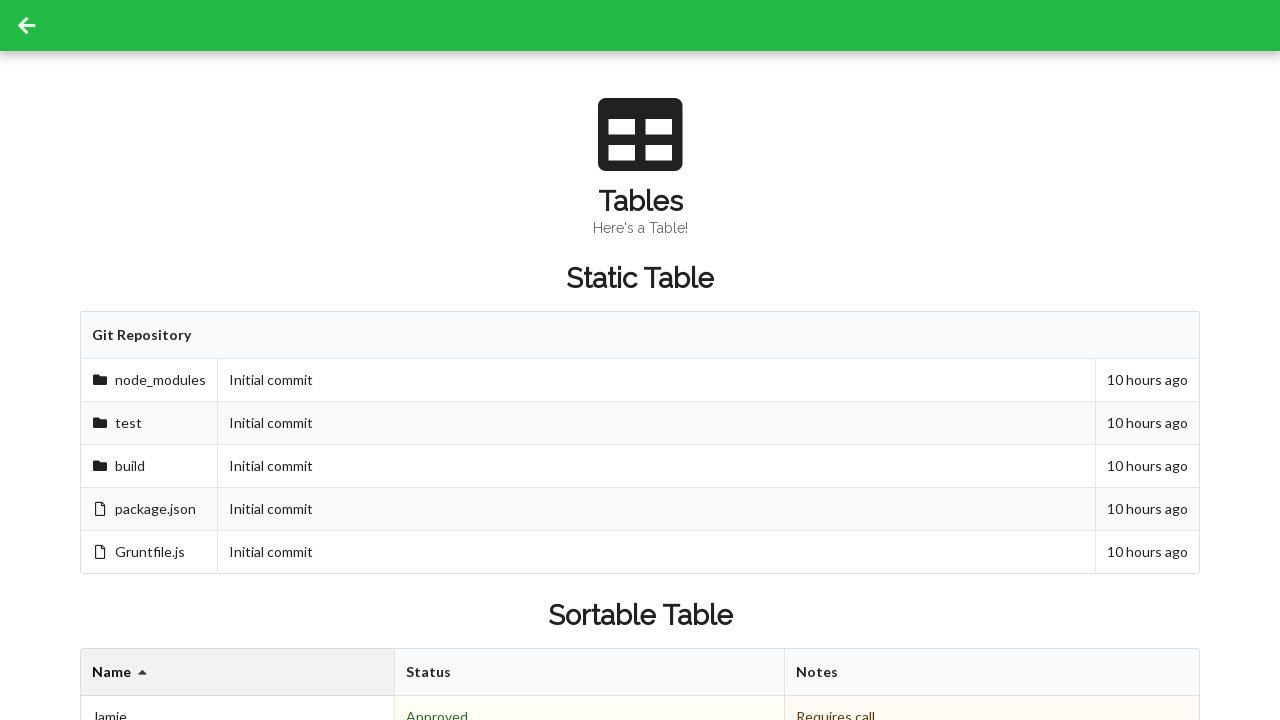

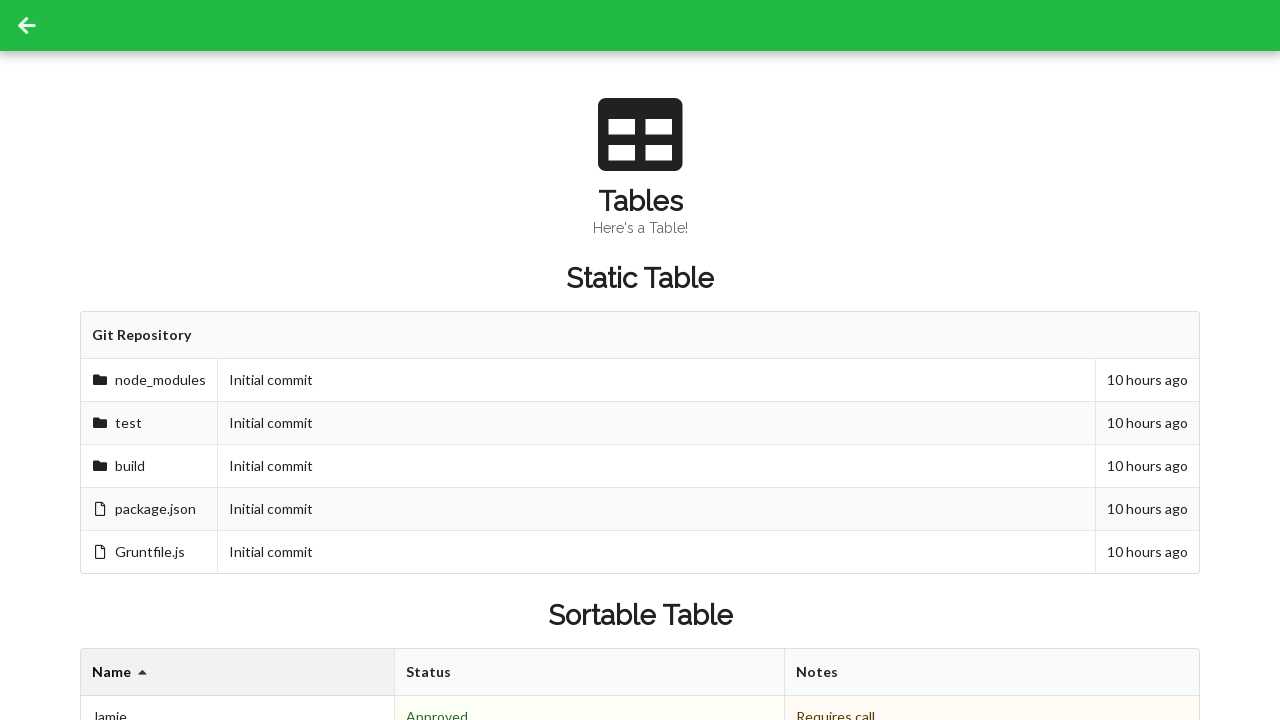